Tests validation error when a negative value is entered in the salary field

Starting URL: https://wynagrodzenia.pl/kalkulator-wynagrodzen

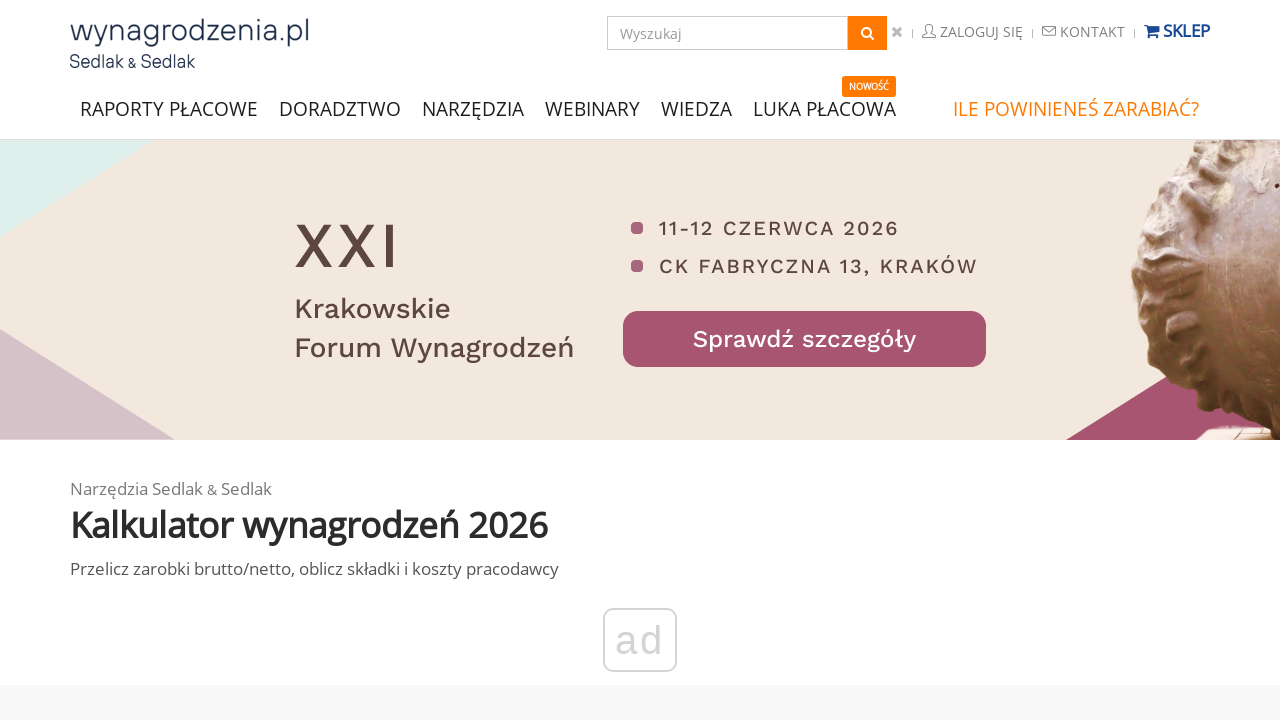

Clicked on salary input field at (580, 361) on #sedlak_calculator_earnings
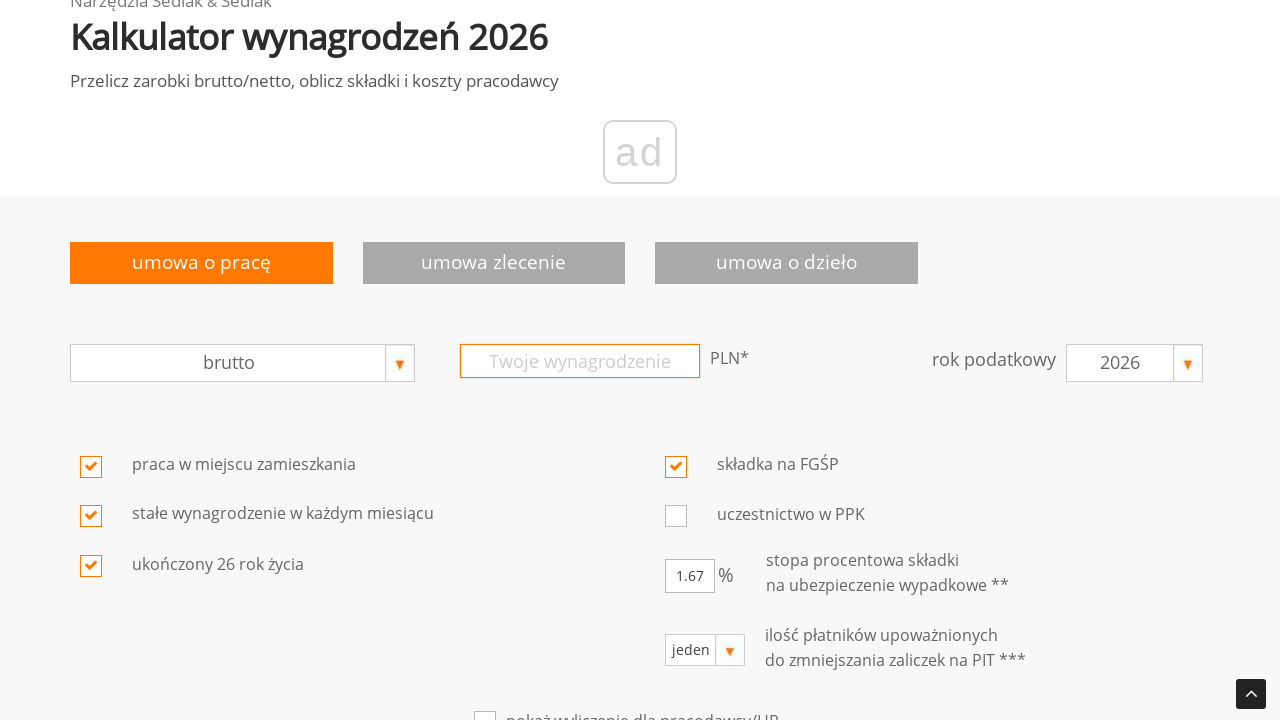

Entered negative value (-12345) in salary field on #sedlak_calculator_earnings
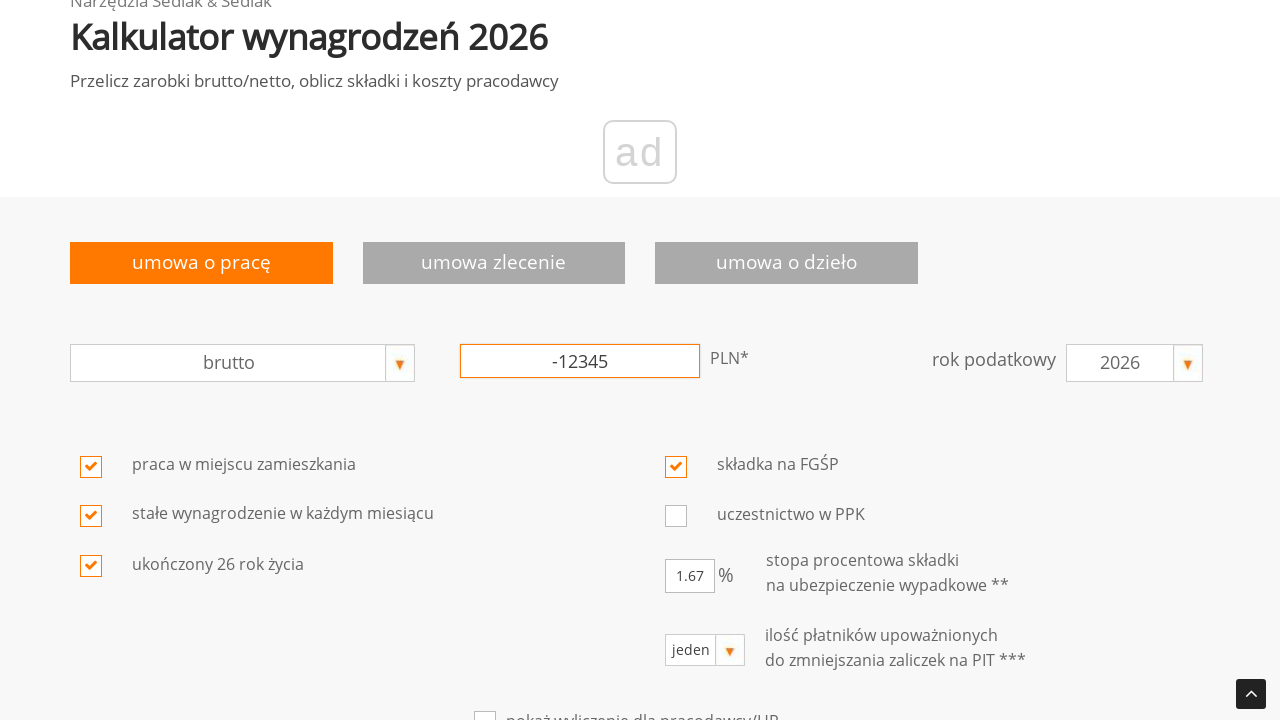

Clicked evaluate button to submit form at (640, 360) on #sedlak_calculator_save
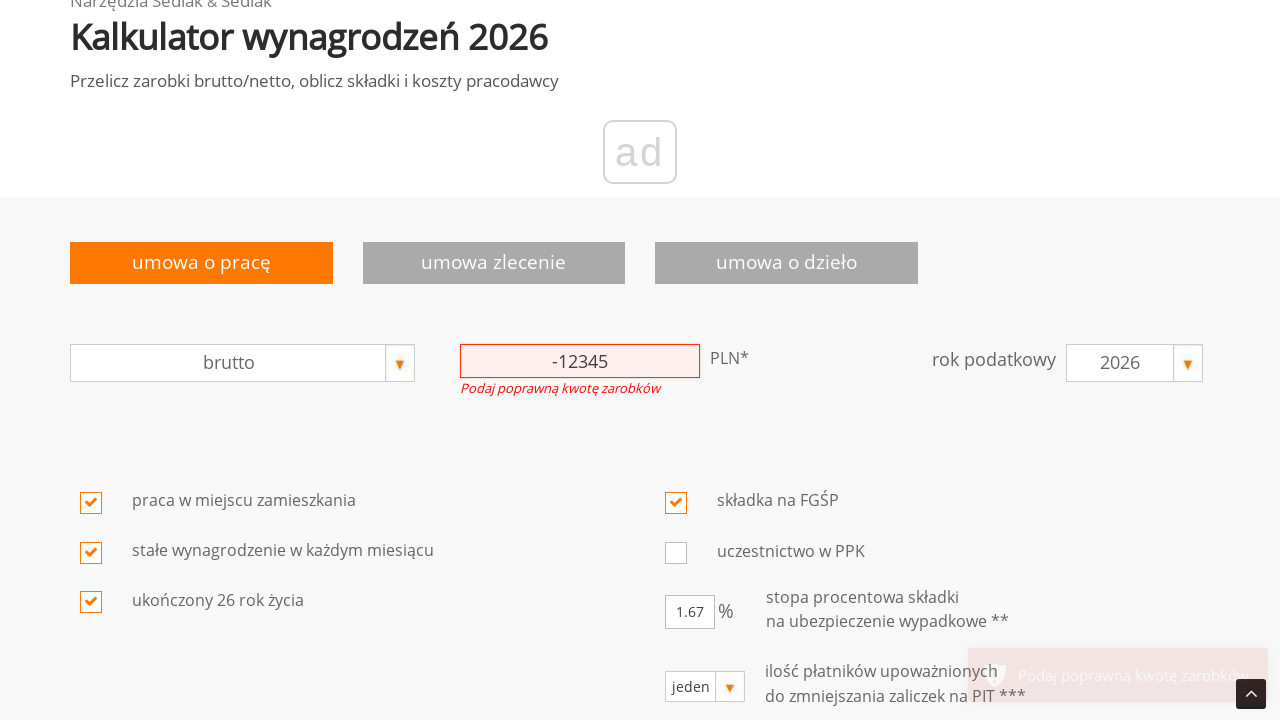

Validation error appeared for negative salary value
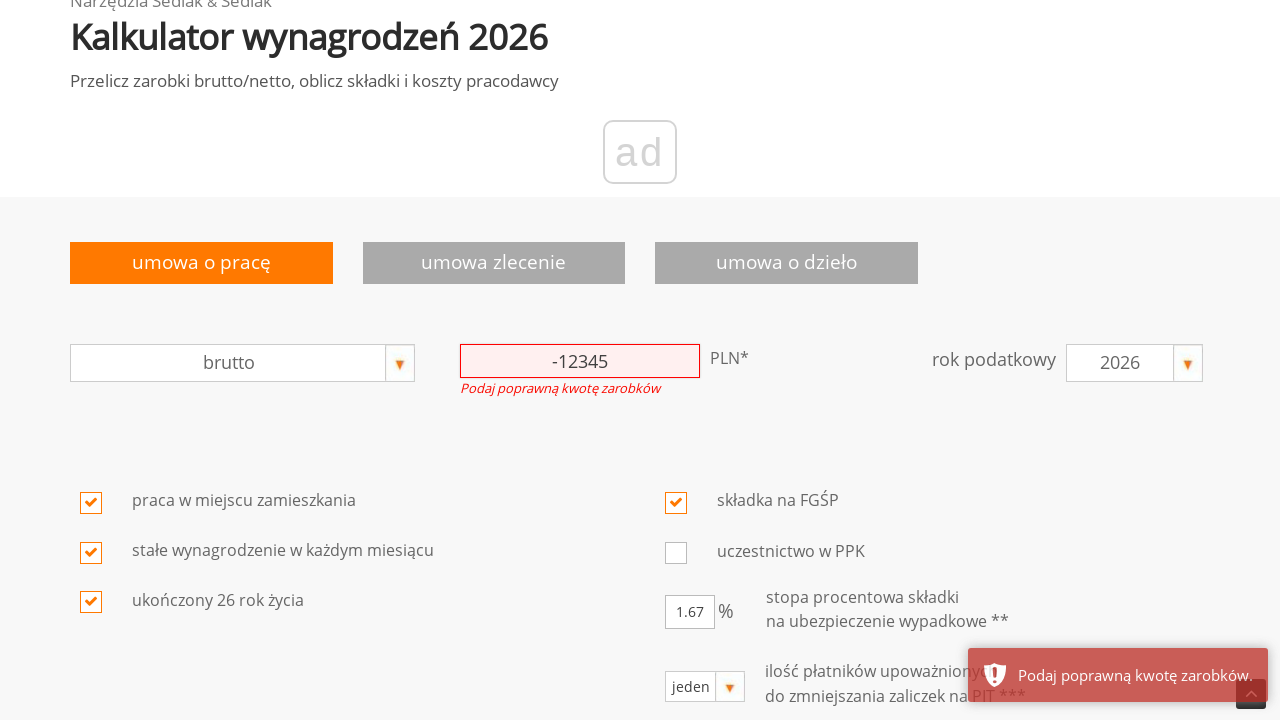

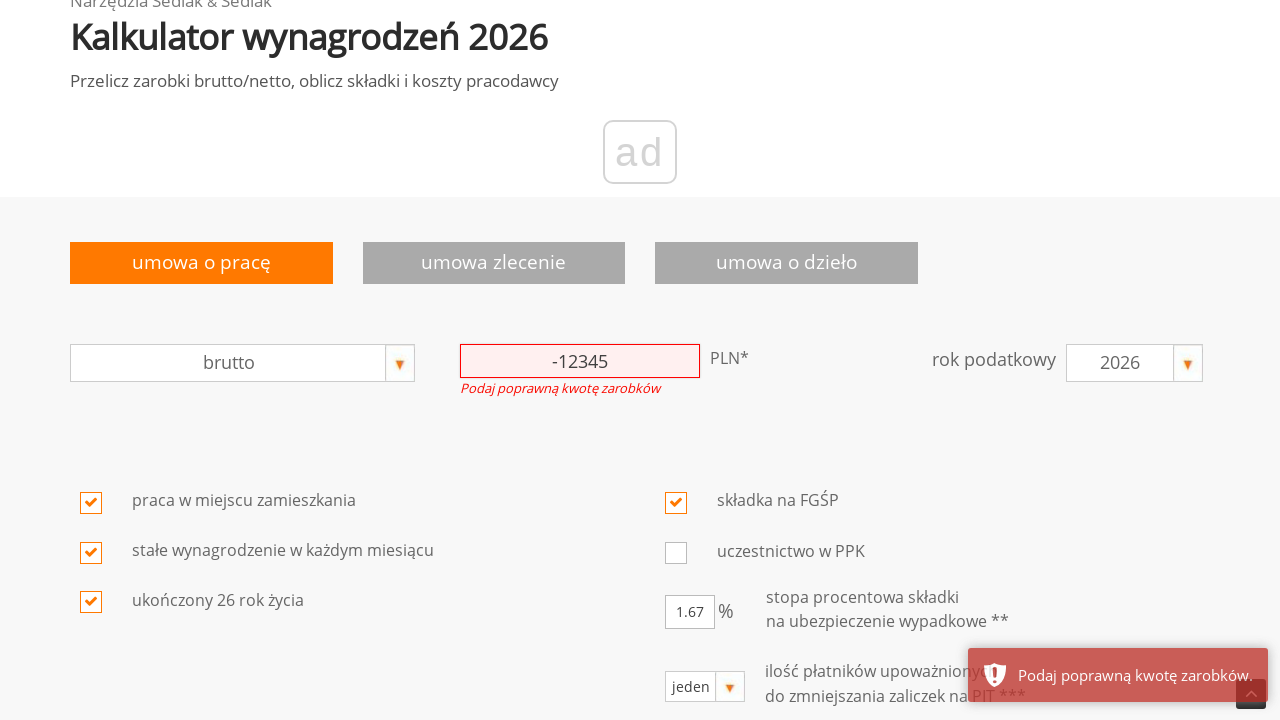